Tests tooltip functionality by hovering over an input field and verifying the tooltip text appears correctly.

Starting URL: https://automationfc.github.io/jquery-tooltip/

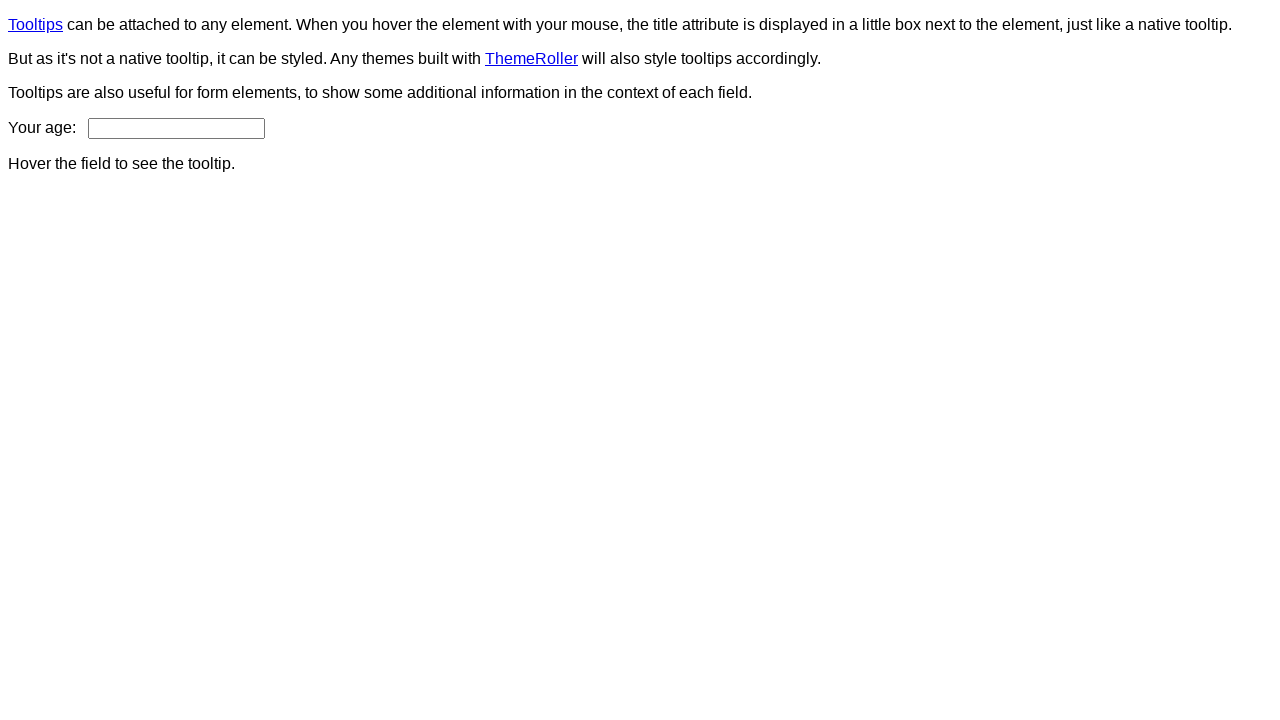

Hovered over age input field to trigger tooltip at (176, 128) on input#age
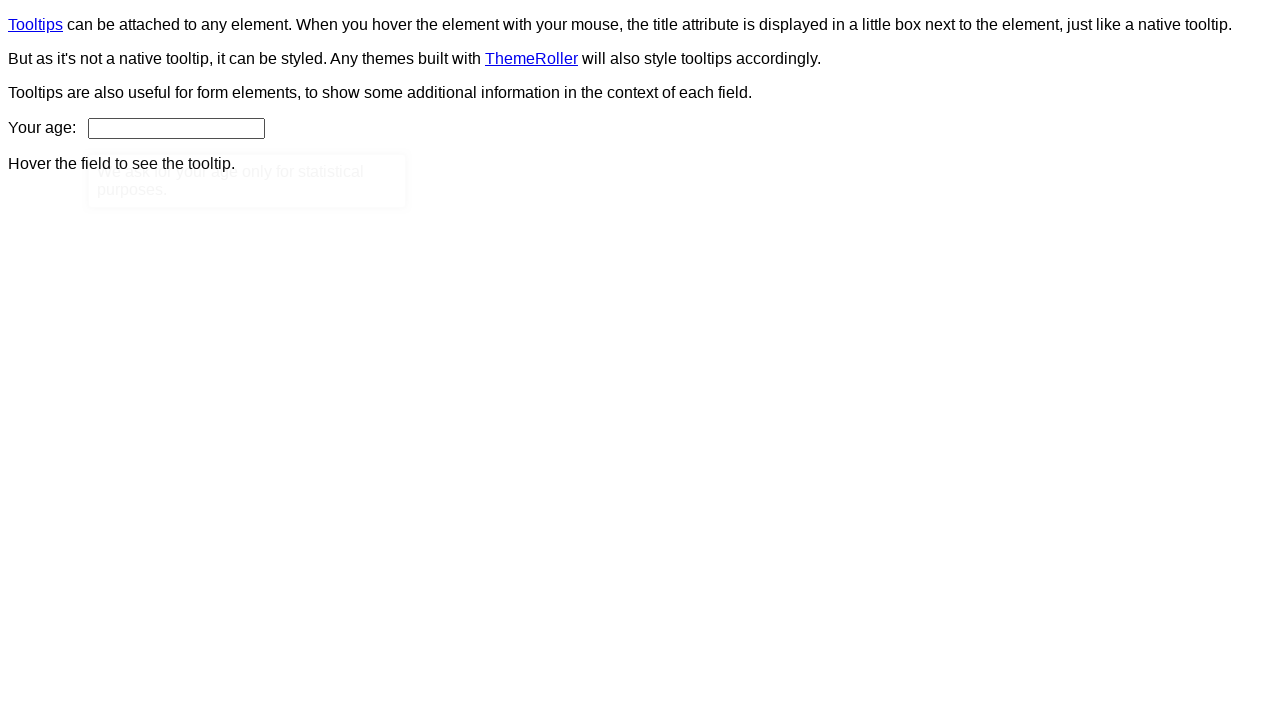

Tooltip appeared on the page
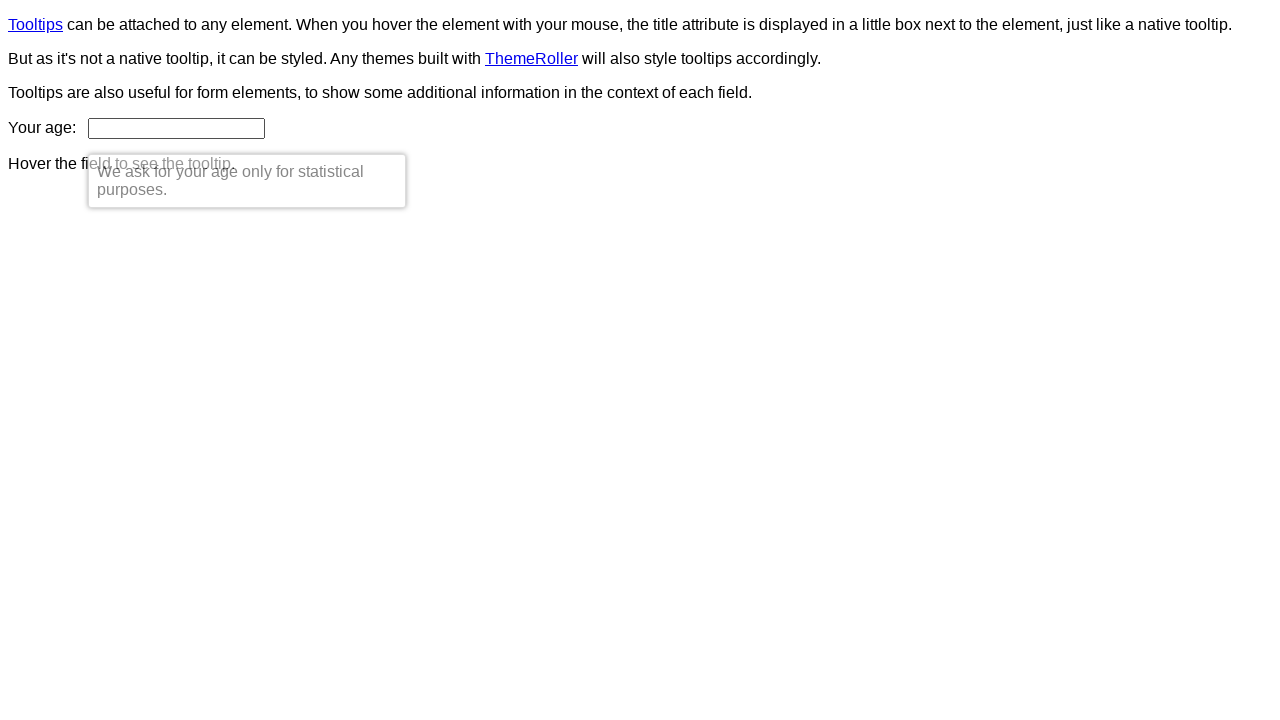

Retrieved tooltip text content
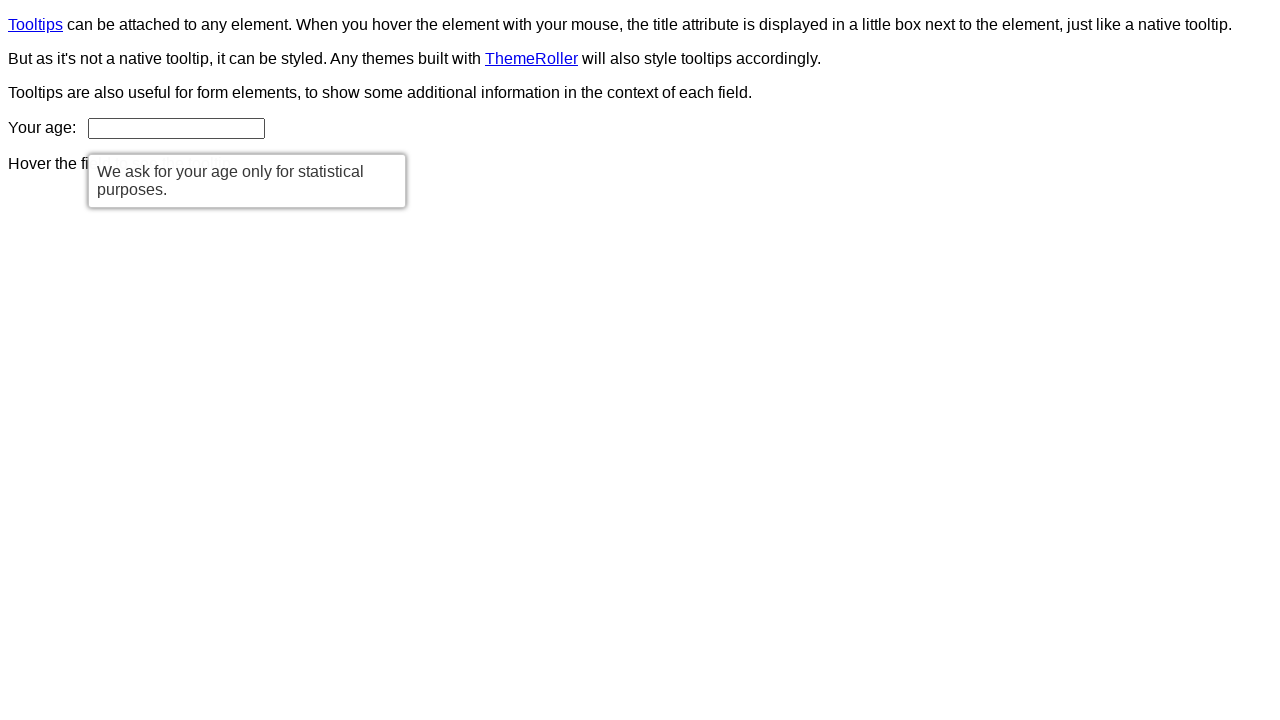

Verified tooltip text matches expected message: 'We ask for your age only for statistical purposes.'
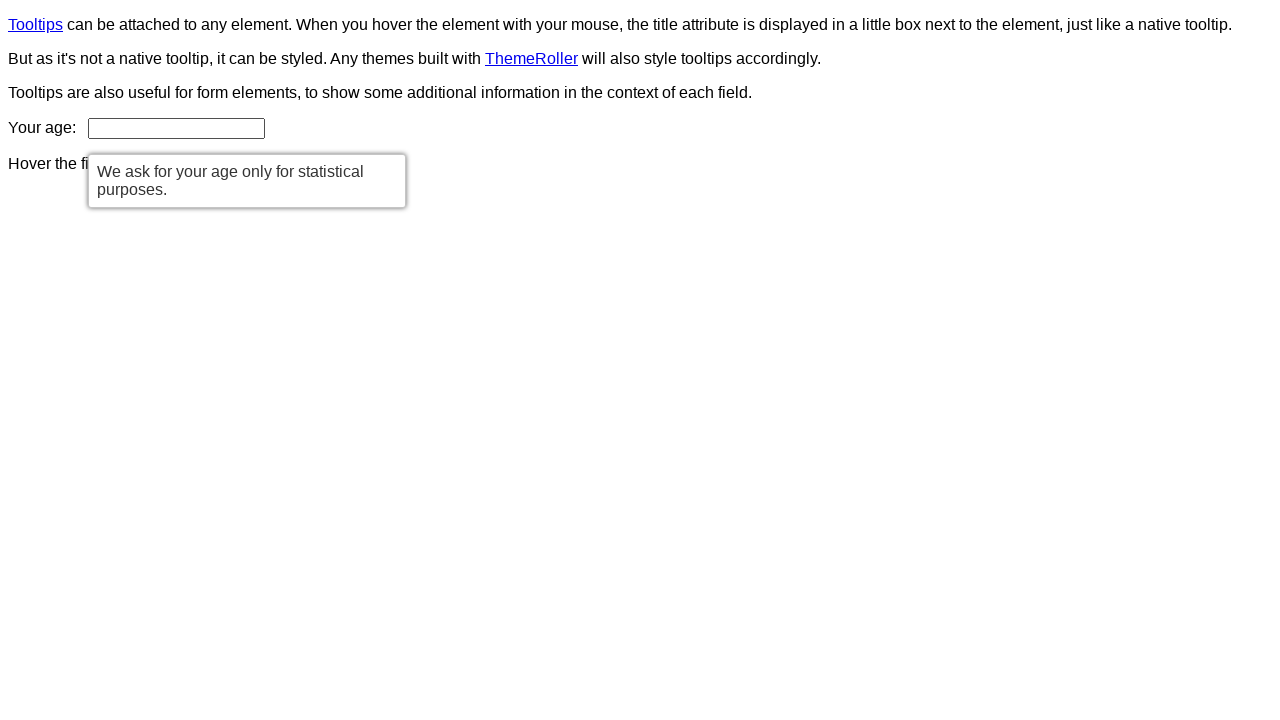

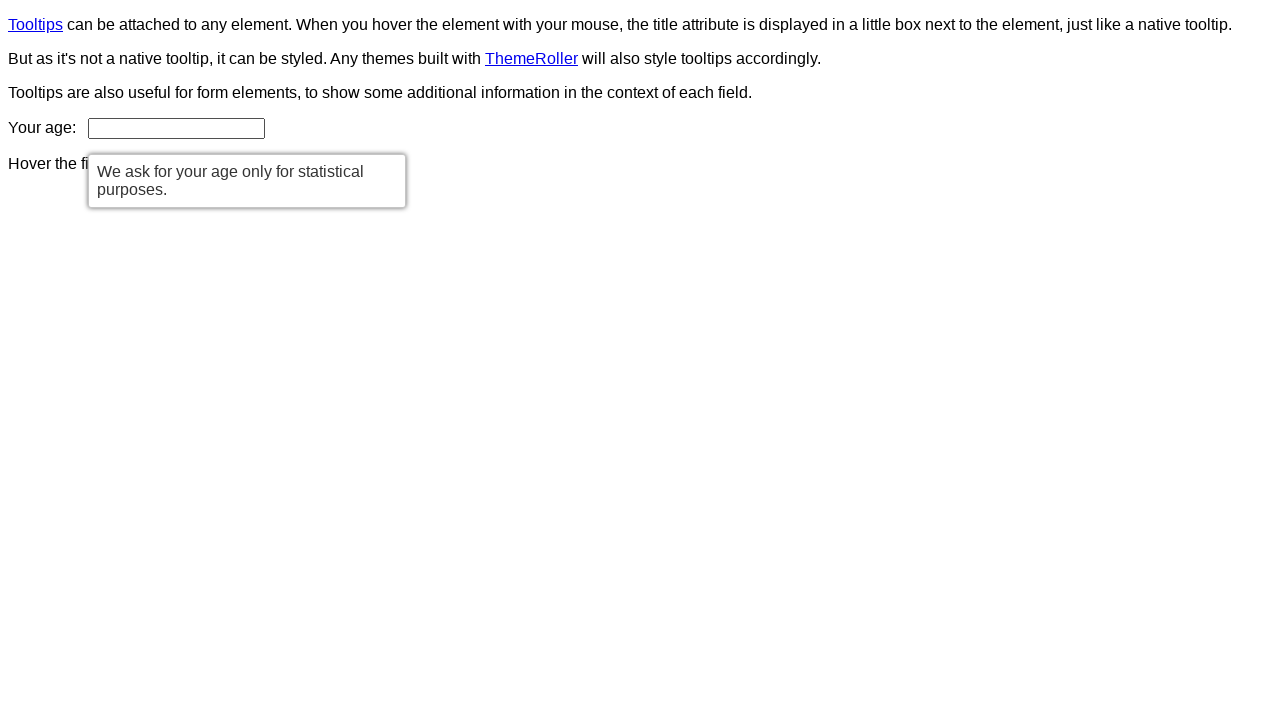